Navigates to a contact page and modifies the styling of forms and links using JavaScript execution

Starting URL: https://www.testifyltd.com/contact

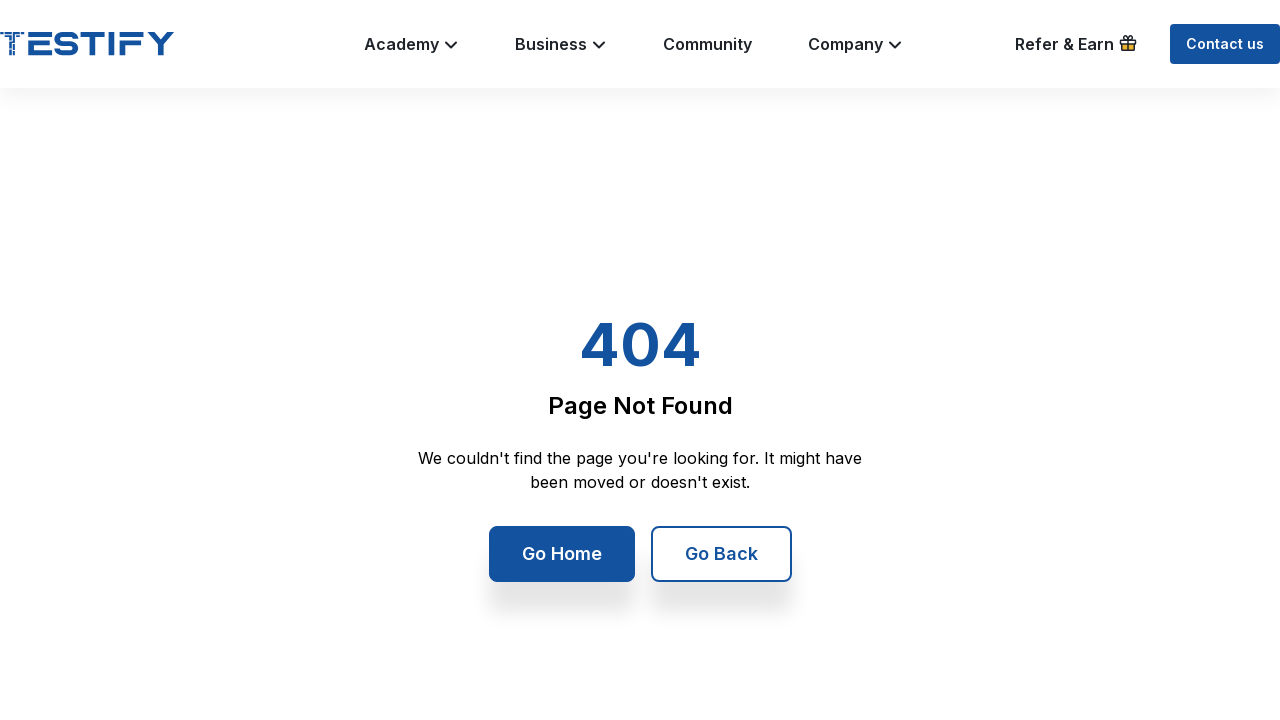

Navigated to contact page at https://www.testifyltd.com/contact
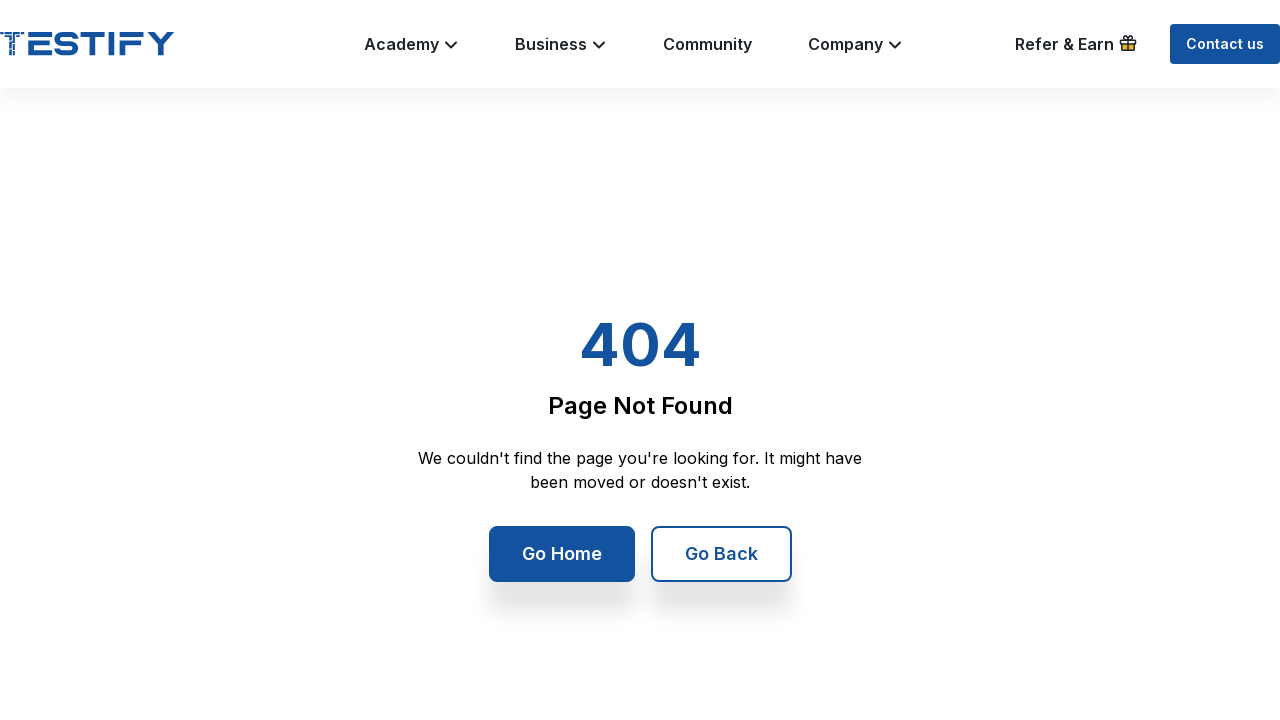

Changed background color of all forms to red using JavaScript
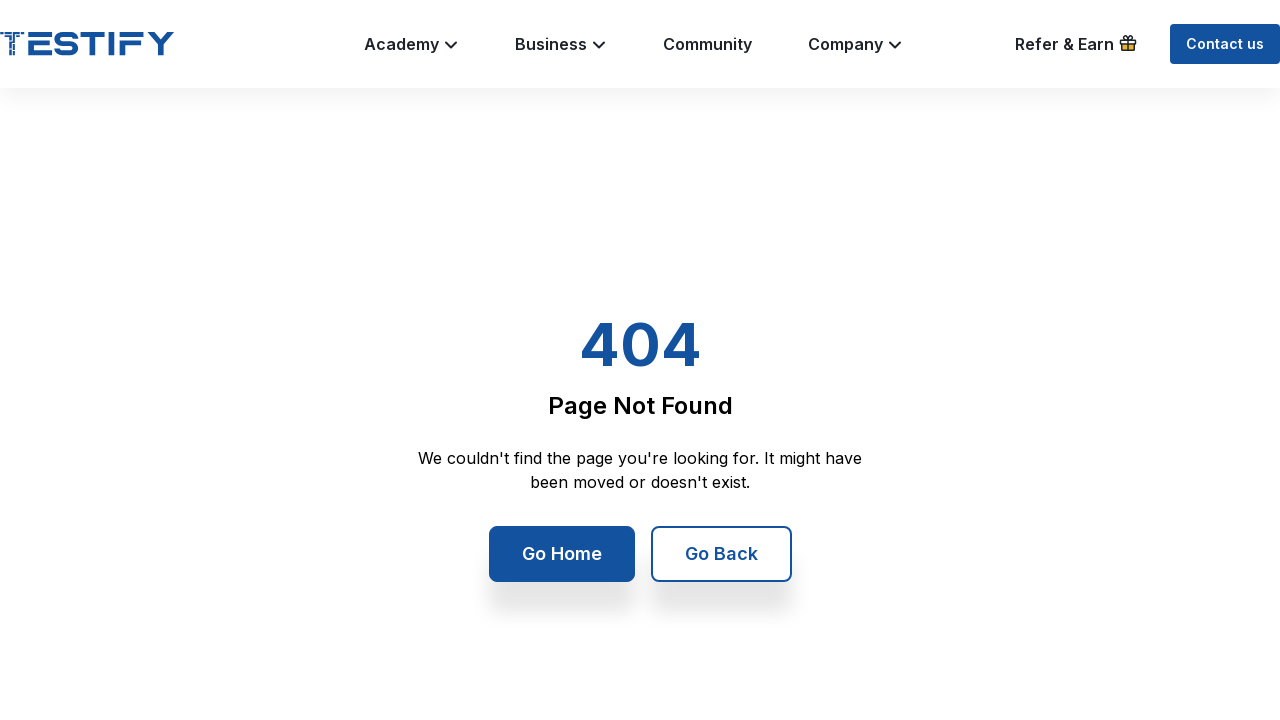

Changed color of all links to green using JavaScript
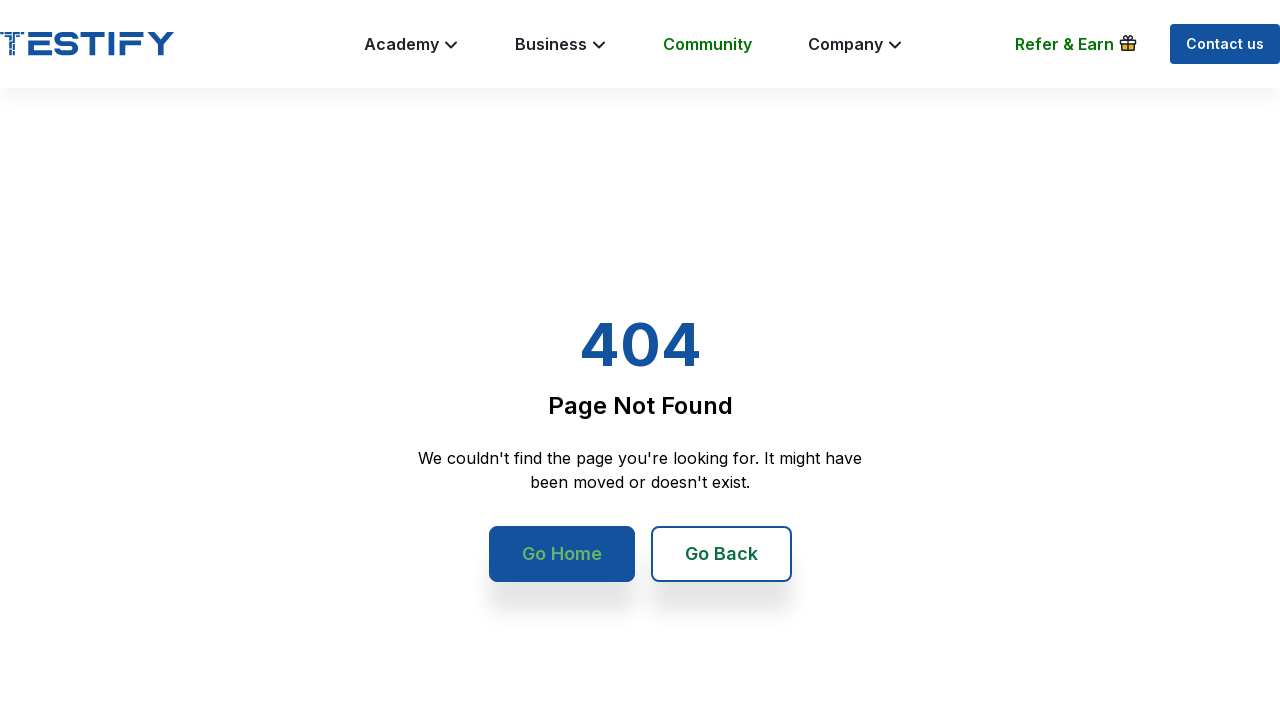

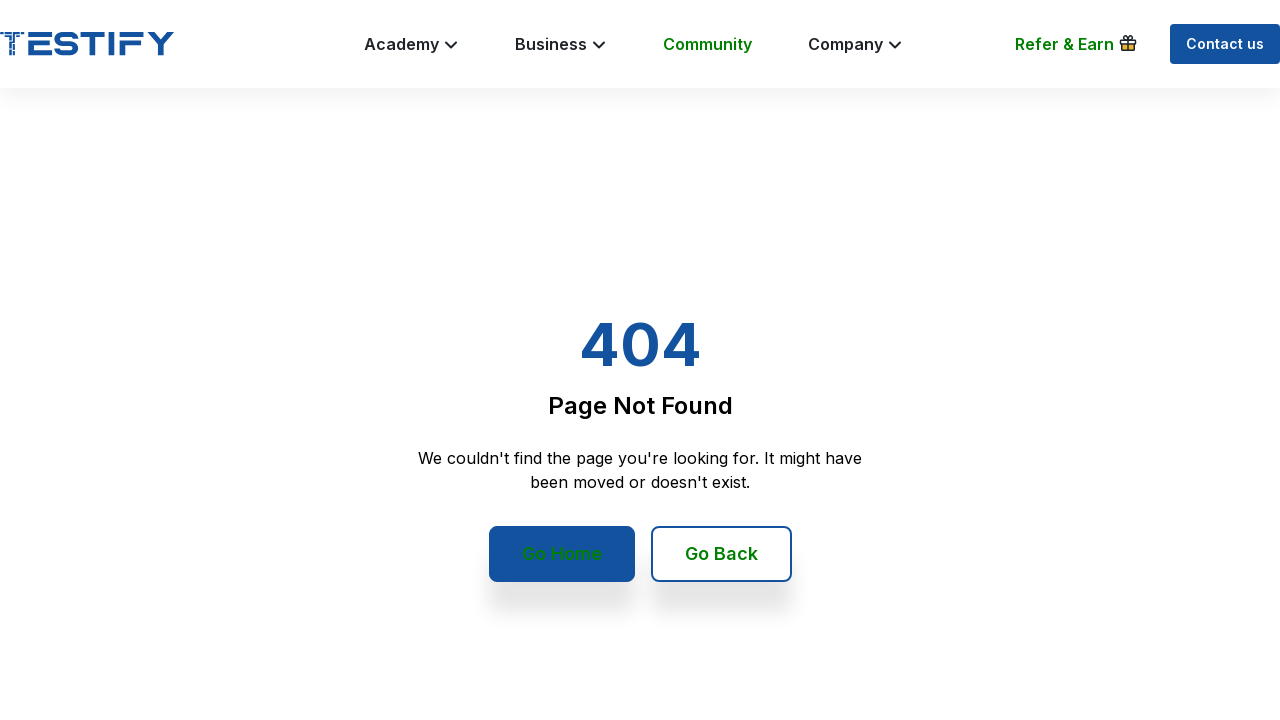